Tests JavaScript alert and confirm dialog handling by entering a name, triggering an alert, accepting it, then triggering a confirm dialog and dismissing it.

Starting URL: https://rahulshettyacademy.com/AutomationPractice/

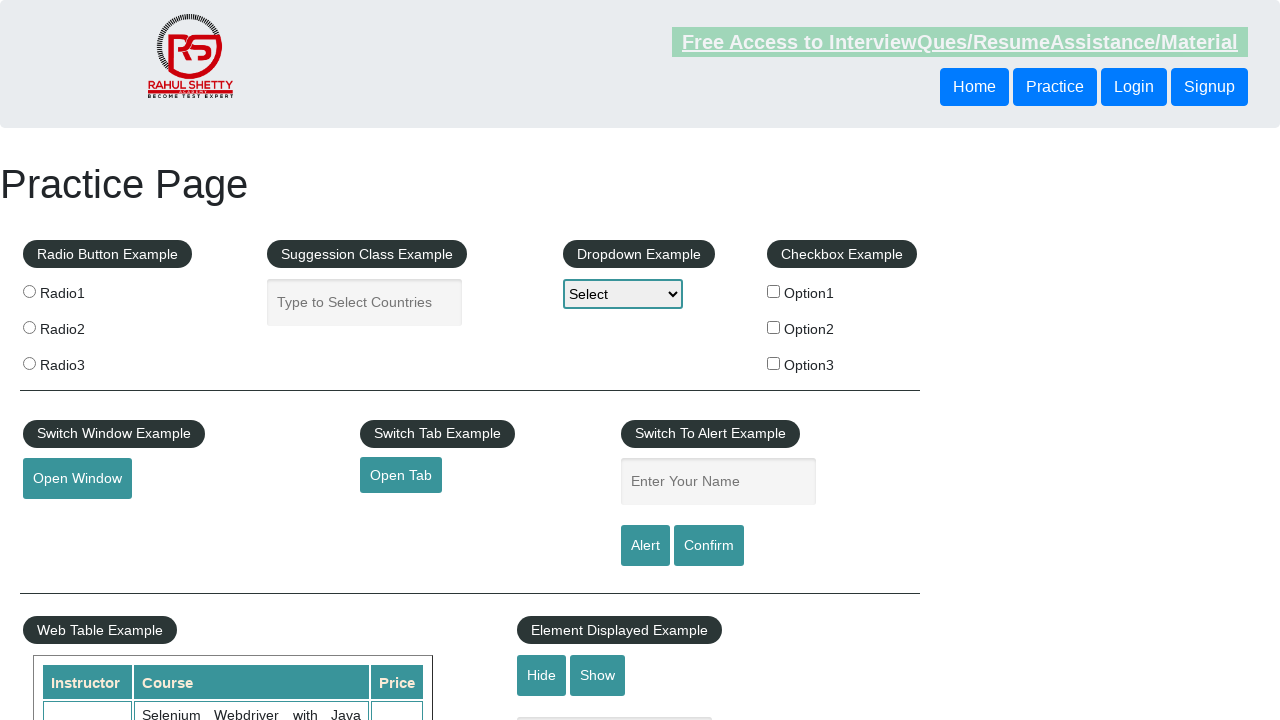

Filled name input field with 'eslam' on #name
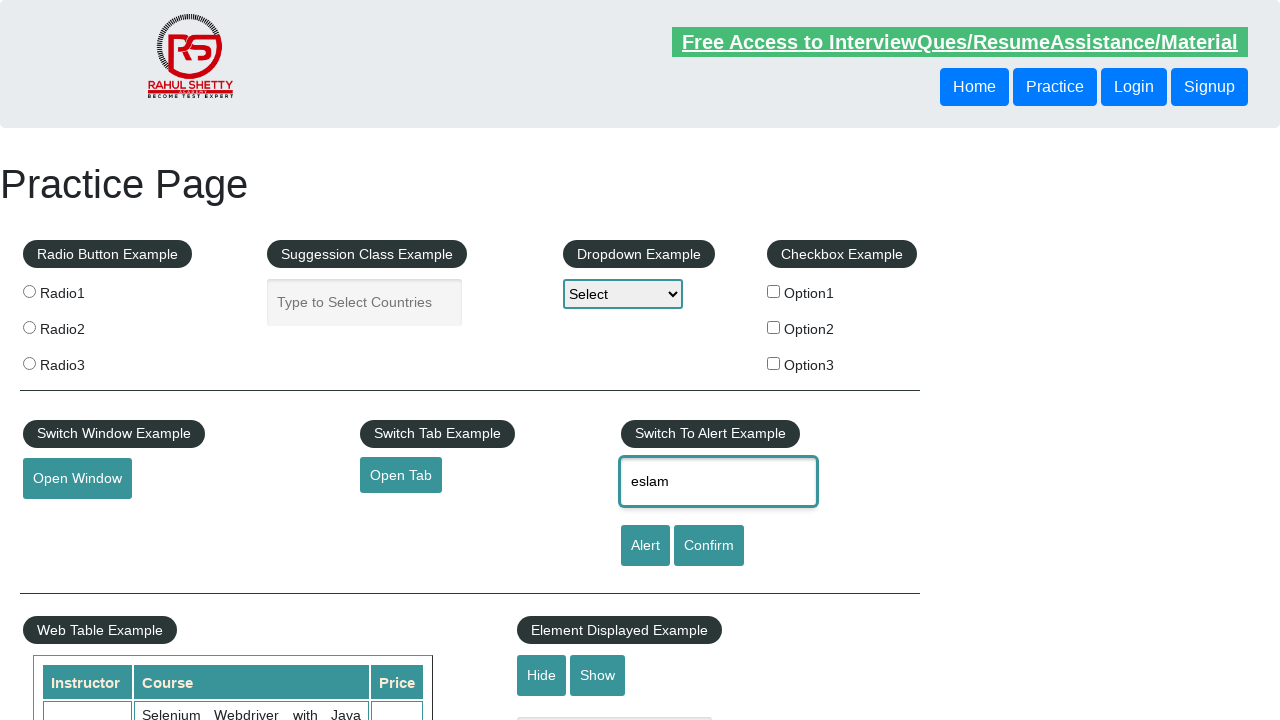

Clicked alert button to trigger JavaScript alert at (645, 546) on input[id='alertbtn']
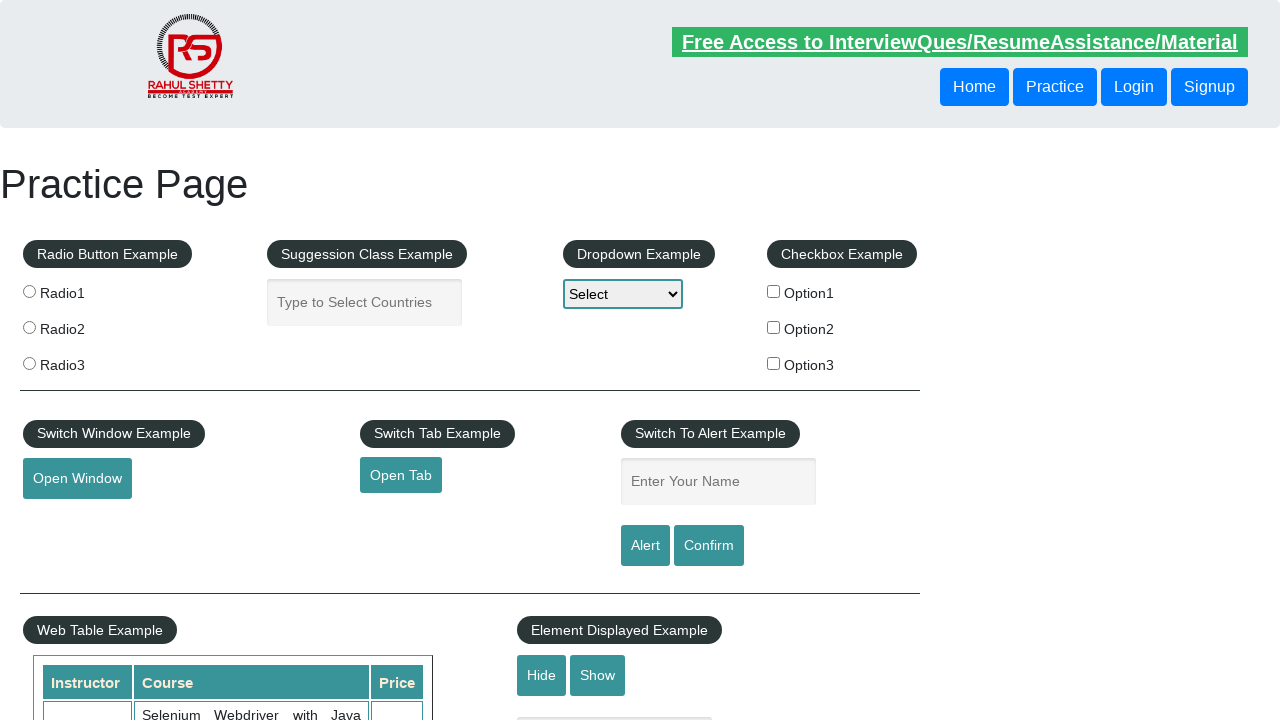

Alert dialog was accepted and processed
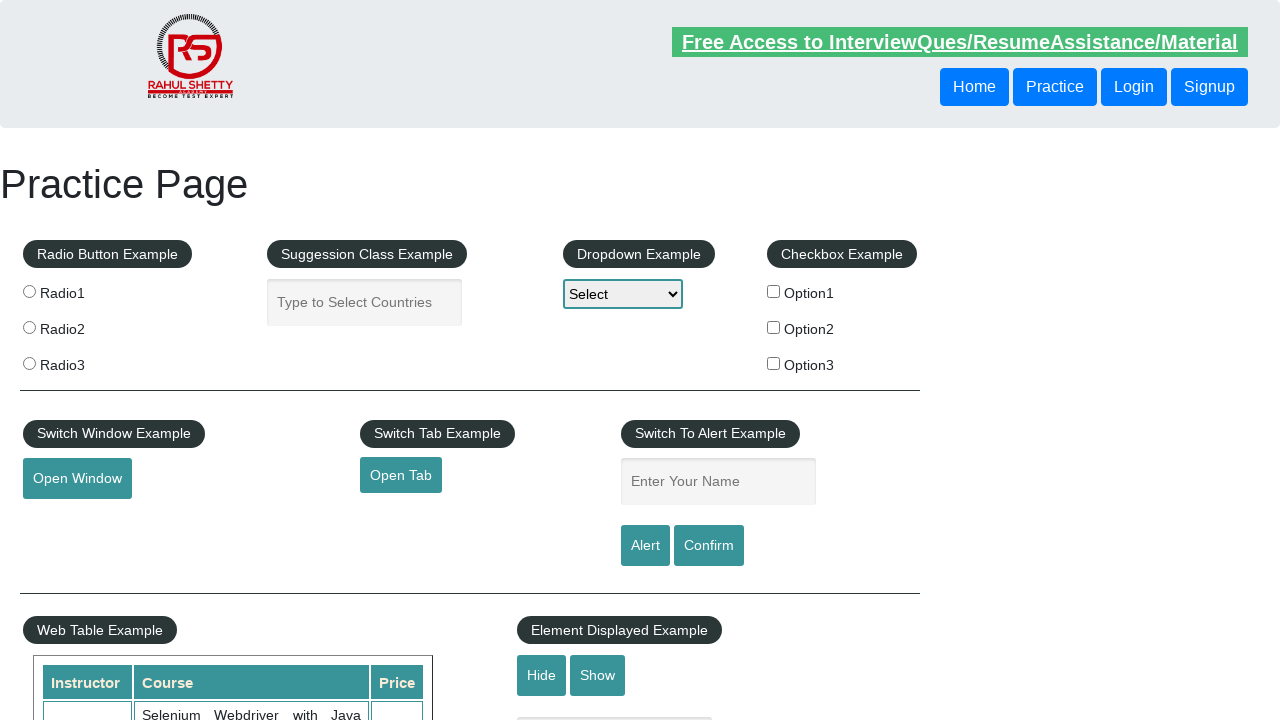

Clicked confirm button to trigger confirm dialog at (709, 546) on input[value='Confirm']
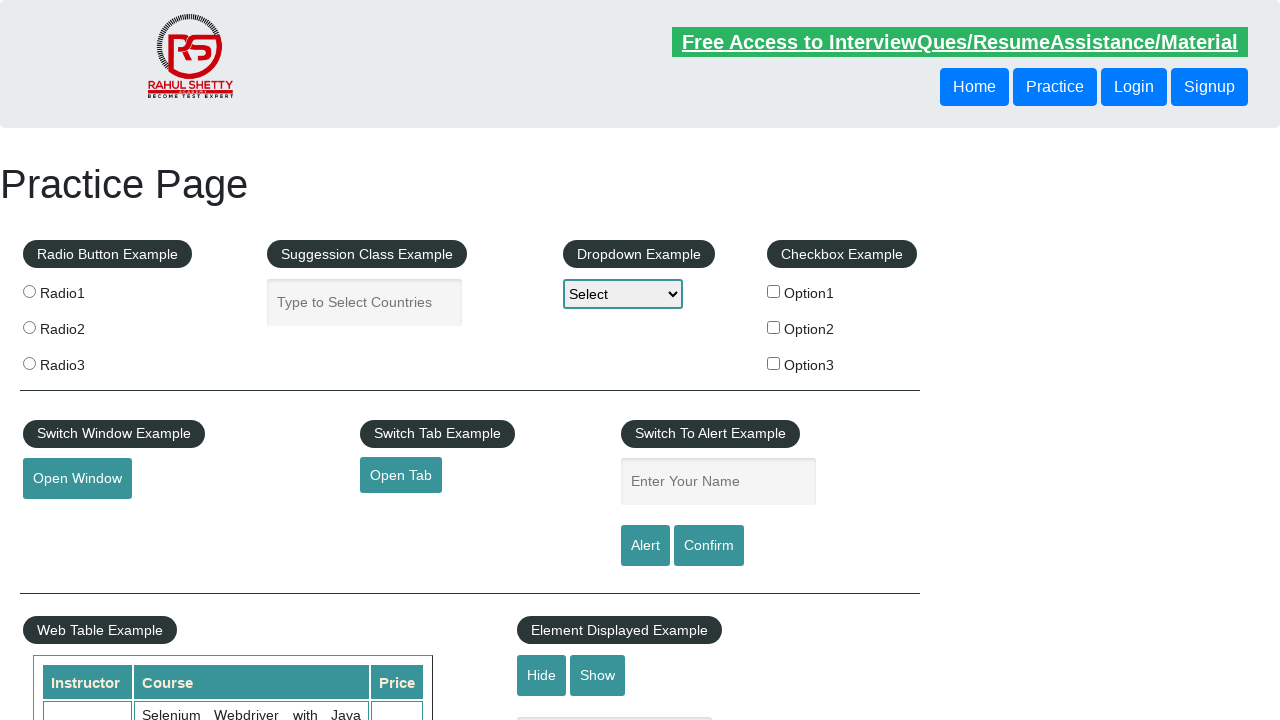

Confirm dialog was dismissed and processed
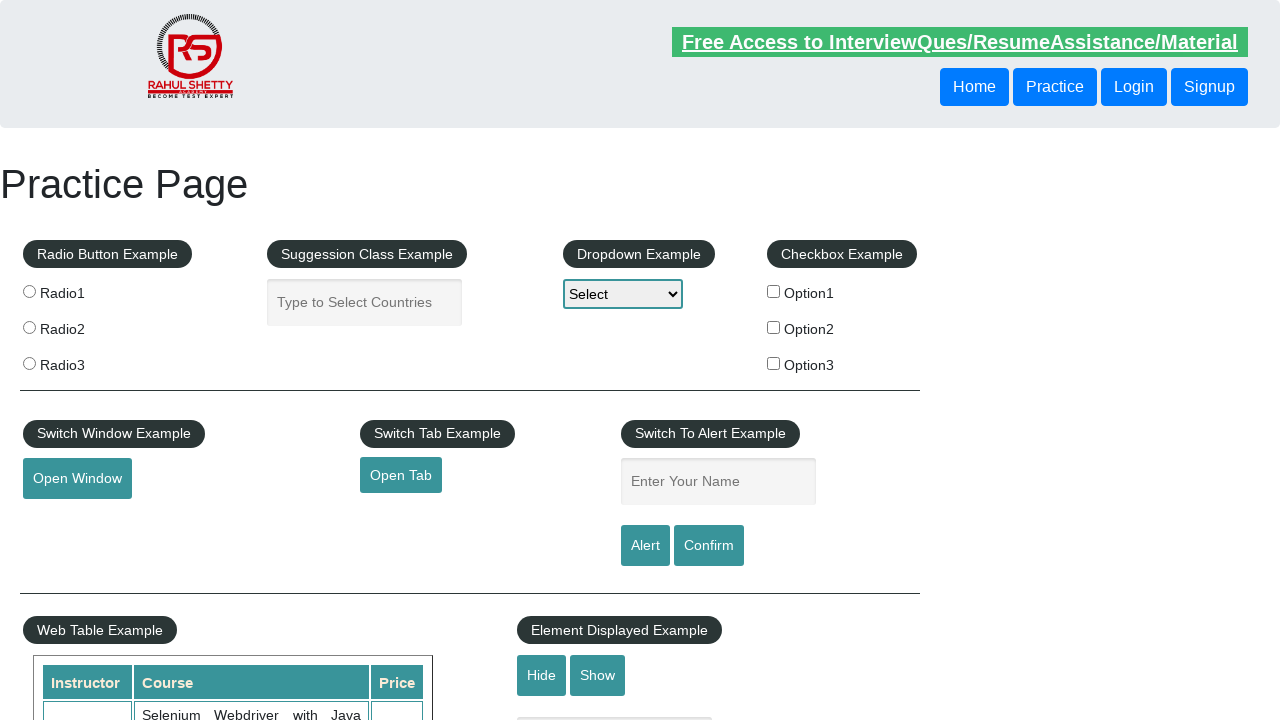

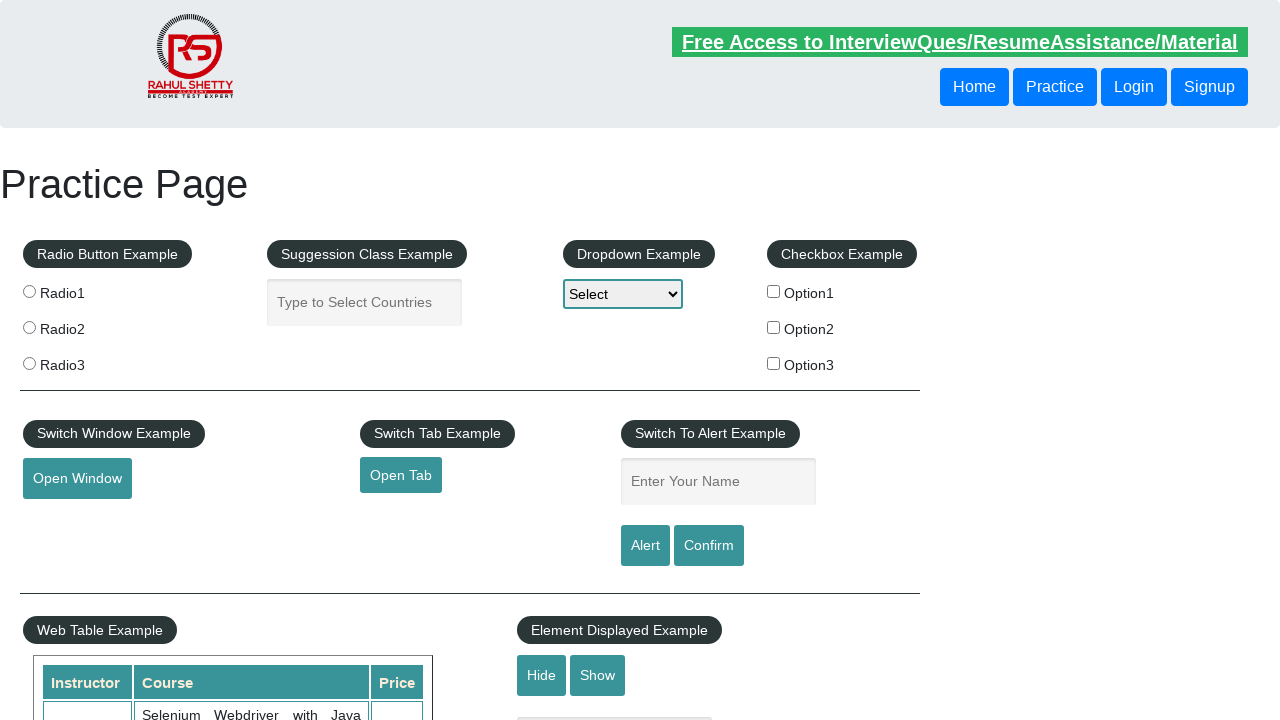